Tests interaction with disabled form elements by navigating to a disabled elements section and using JavaScript to manipulate a disabled input field

Starting URL: https://demoapps.qspiders.com/ui

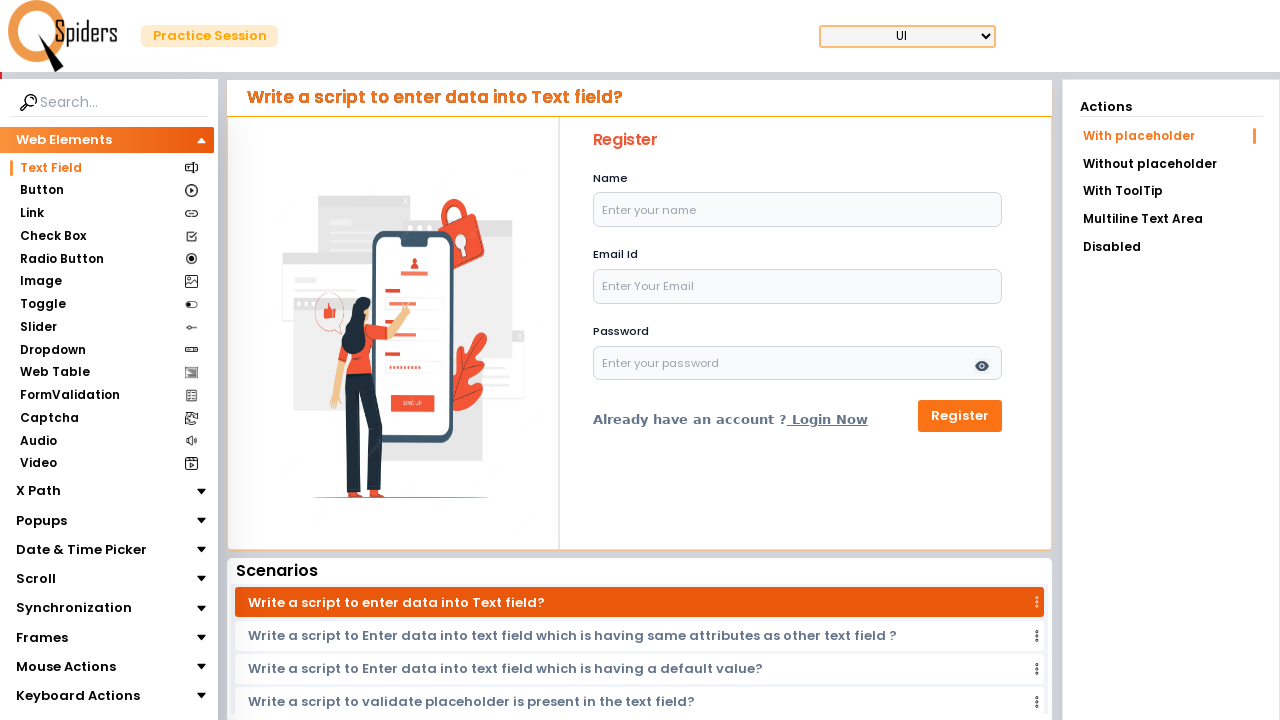

Clicked on the Disabled menu item at (1171, 247) on xpath=//li[text()='Disabled']
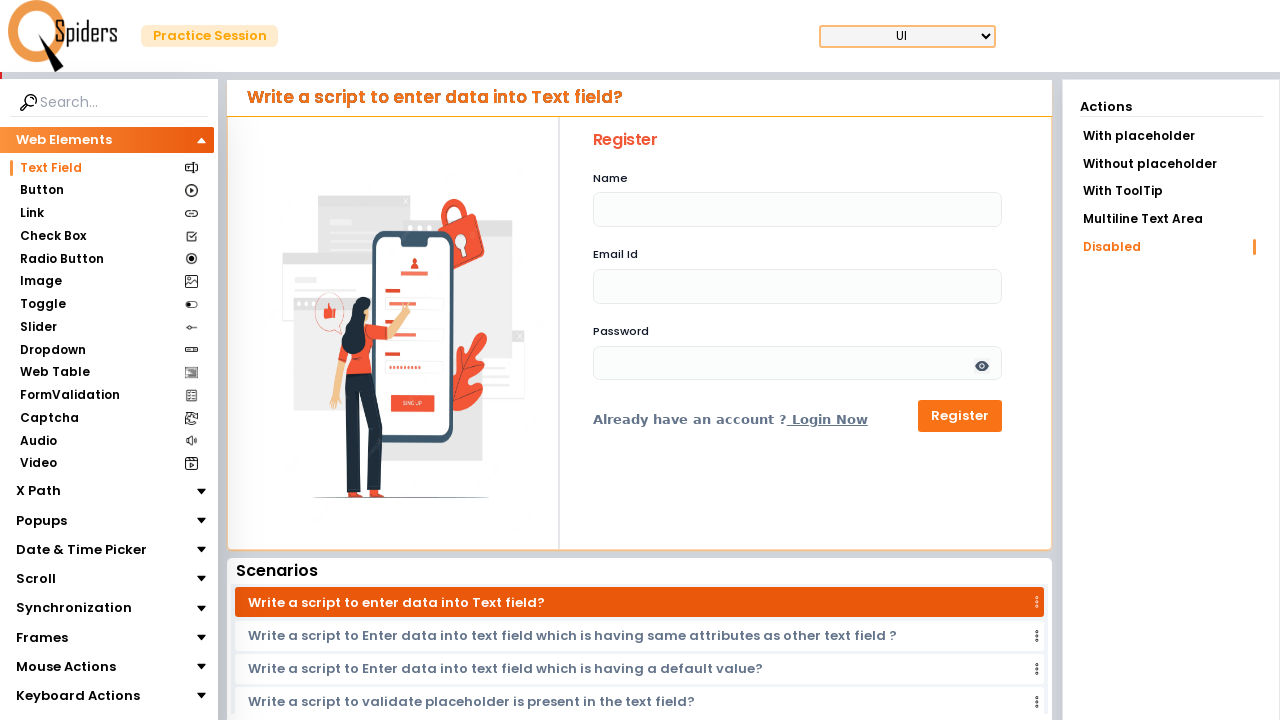

Waited for disabled element section to load
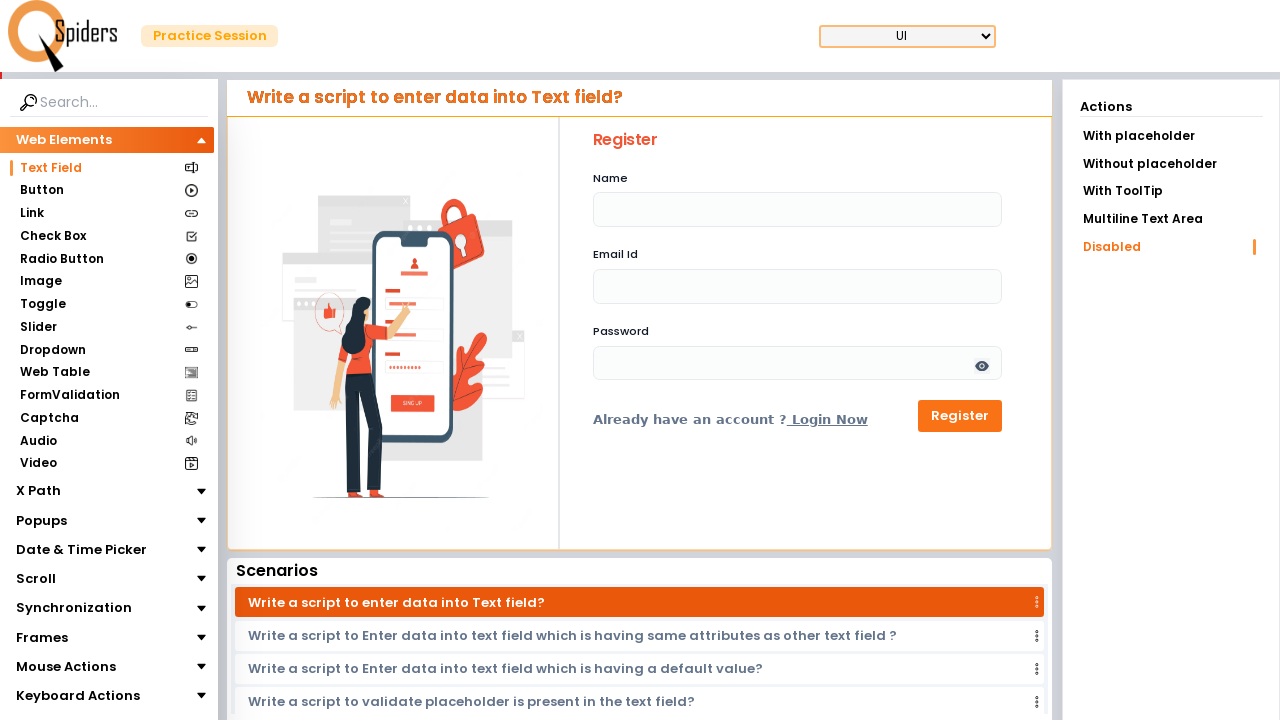

Used JavaScript to set disabled input field value to 'admin'
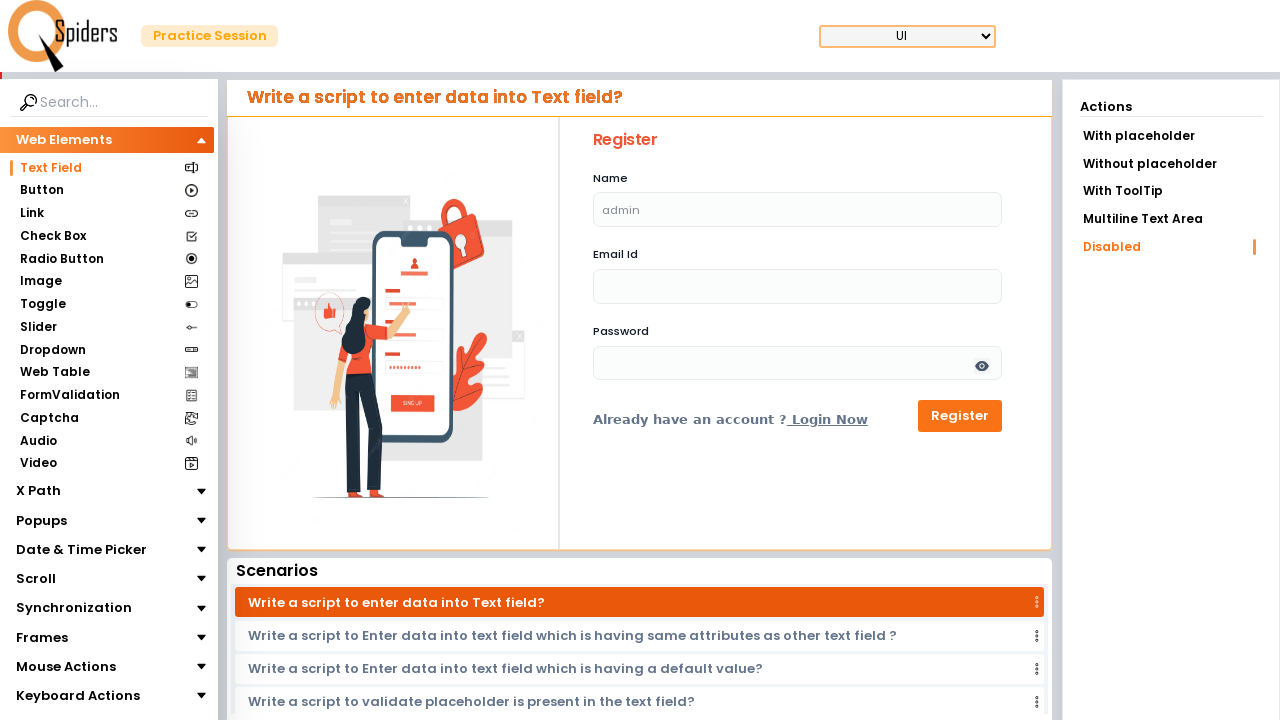

Waited to observe the value change in disabled input field
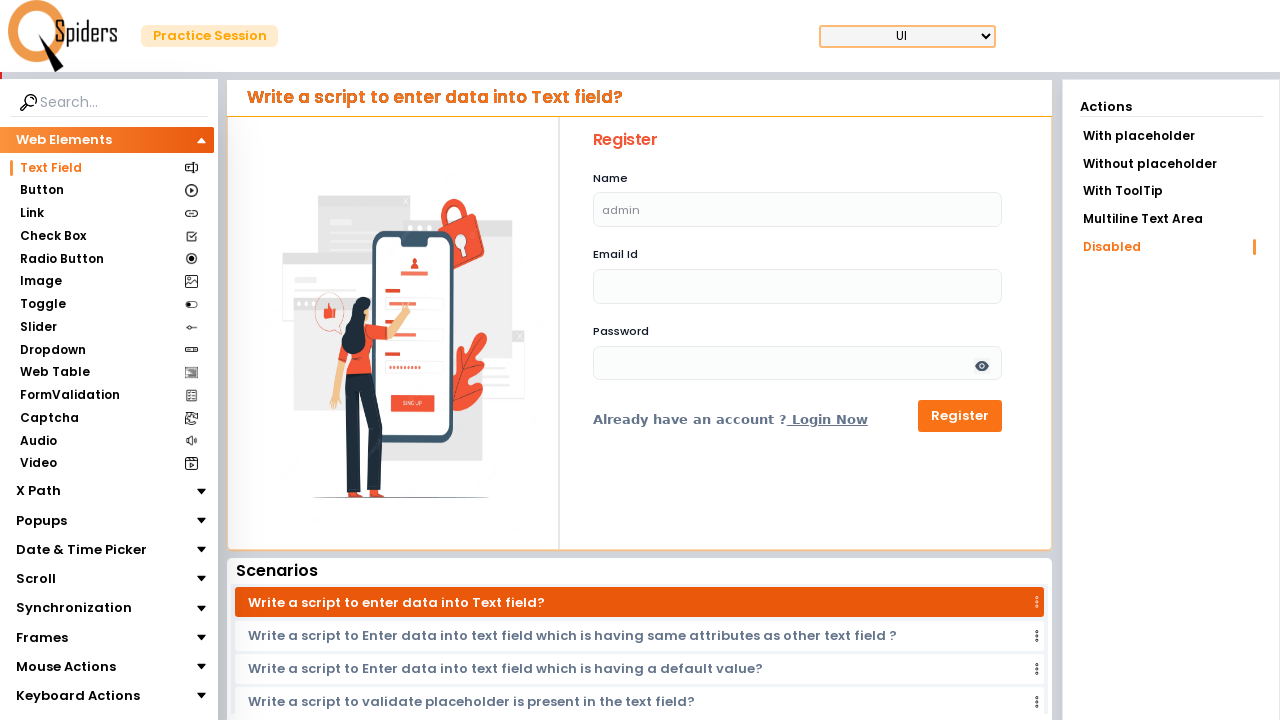

Used JavaScript to clear the disabled input field
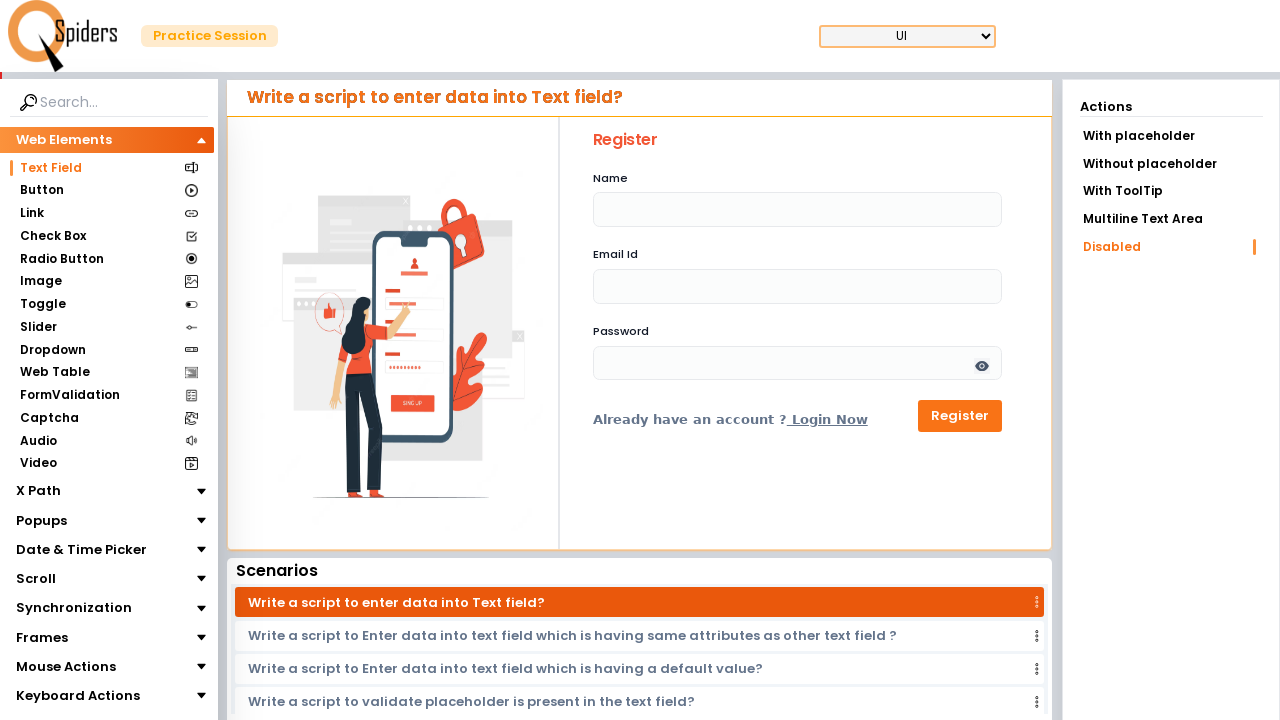

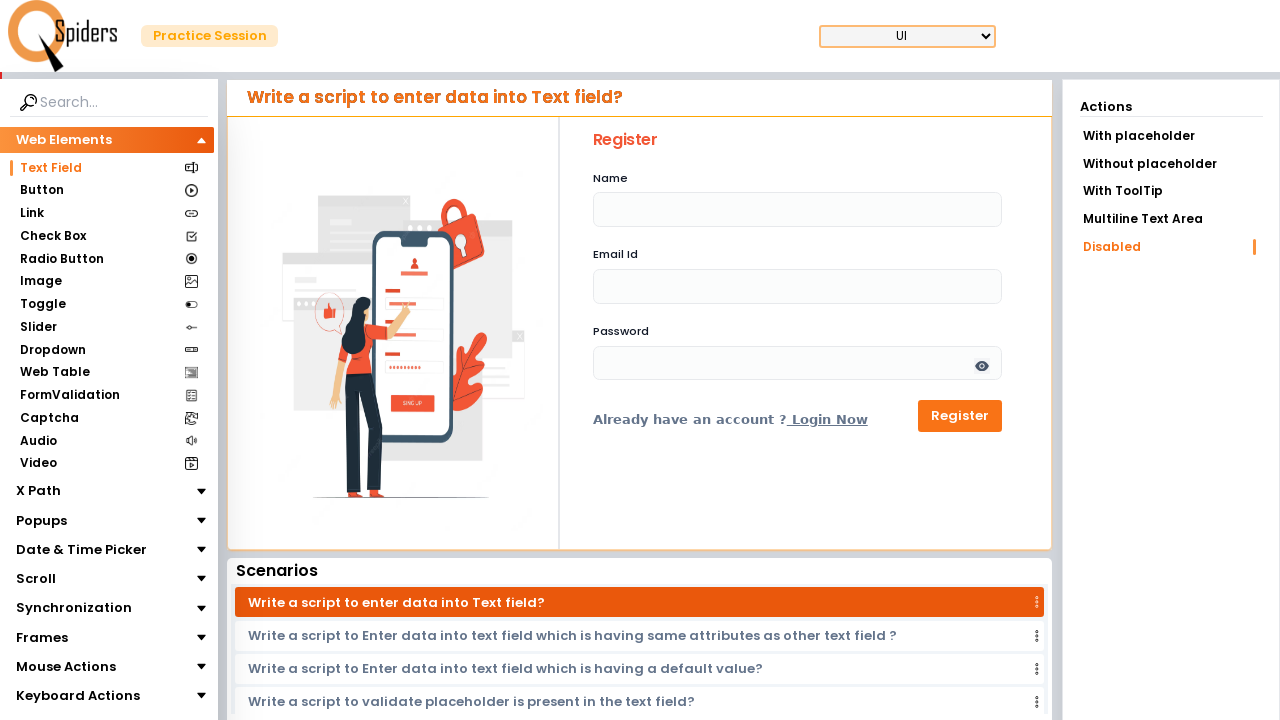